Tests drag and drop functionality on jQuery UI demo page by dragging an element to a drop zone

Starting URL: https://jqueryui.com/droppable/

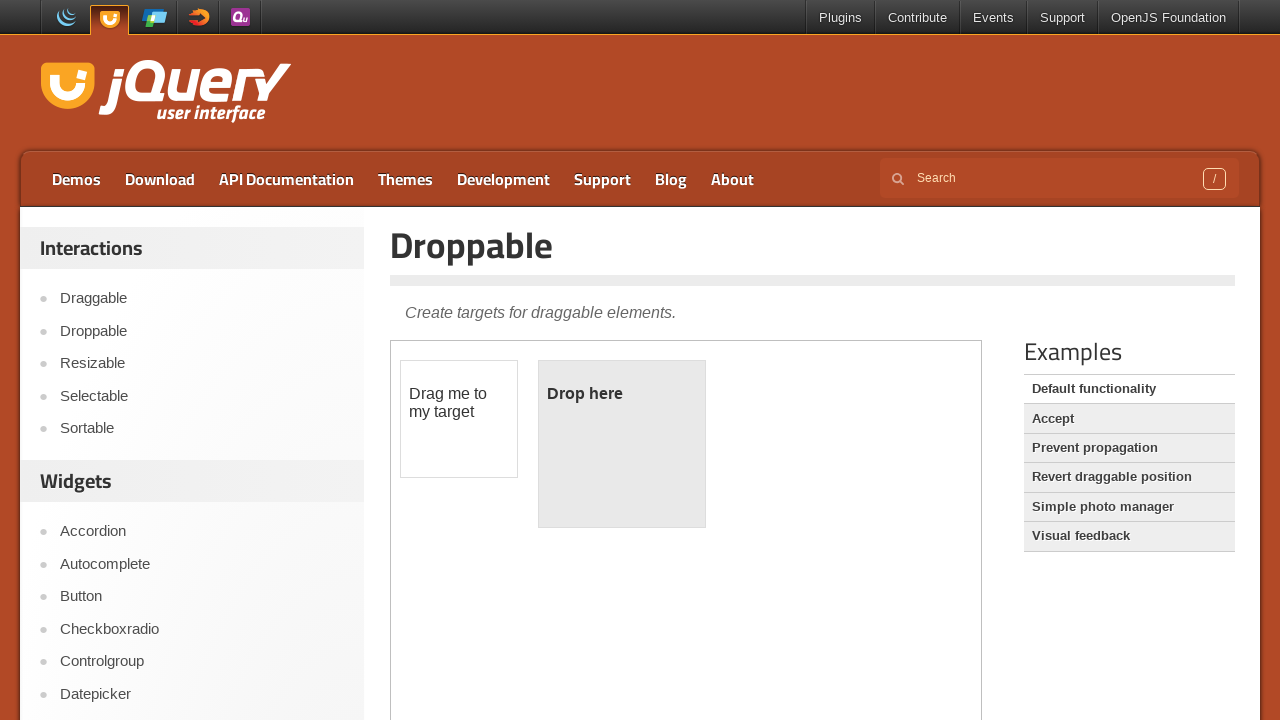

Located the iframe containing the drag and drop demo
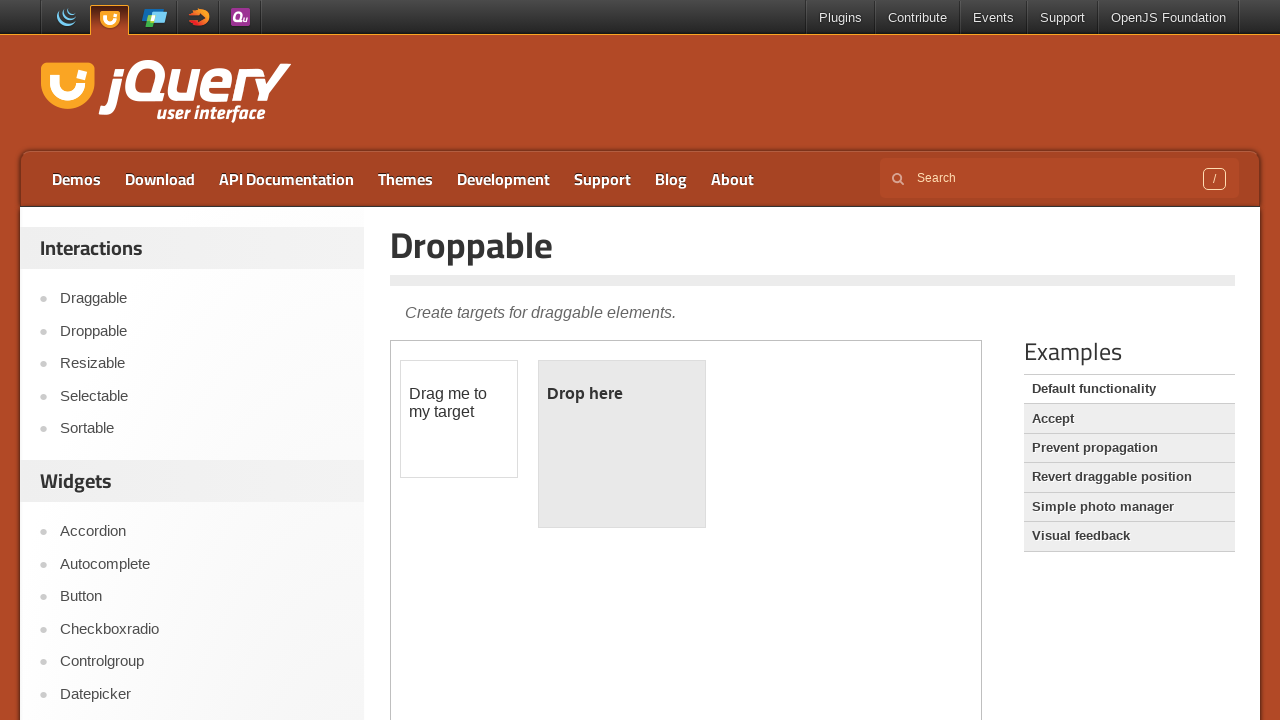

Located the draggable element 'Drag me to my target'
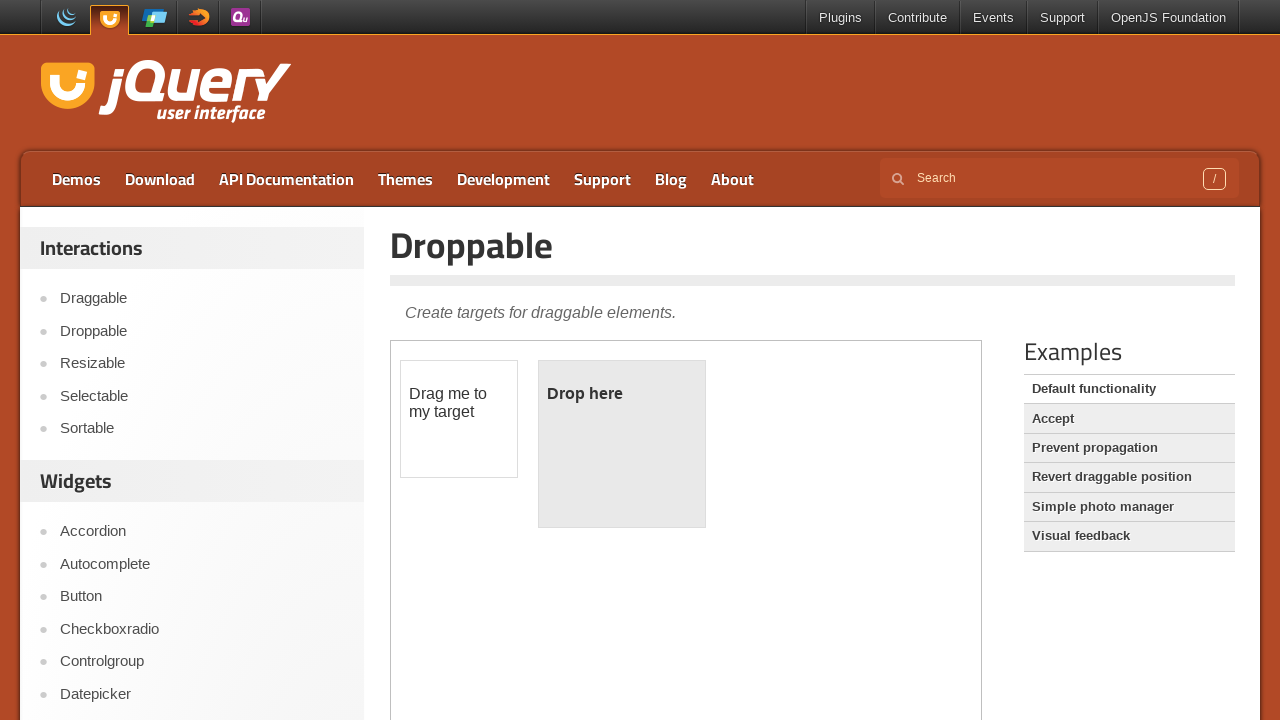

Located the drop zone element 'Drop here'
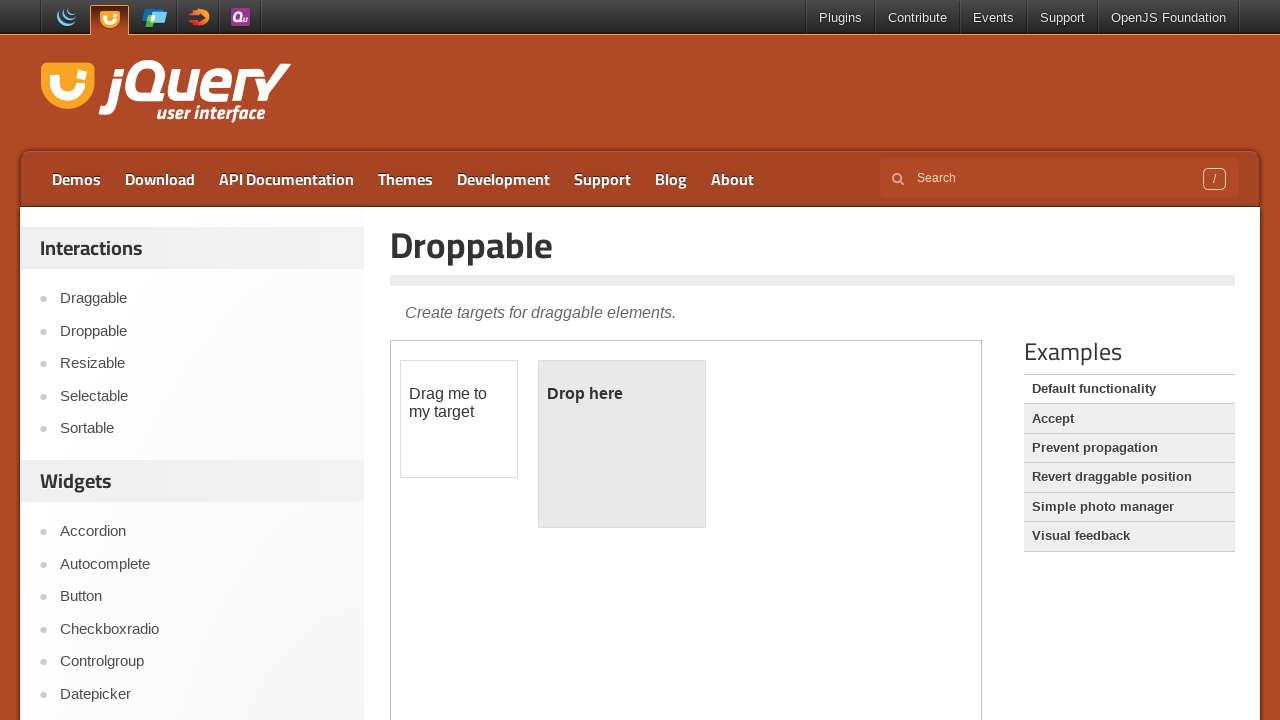

Dragged element 'Drag me to my target' to drop zone 'Drop here' at (622, 394)
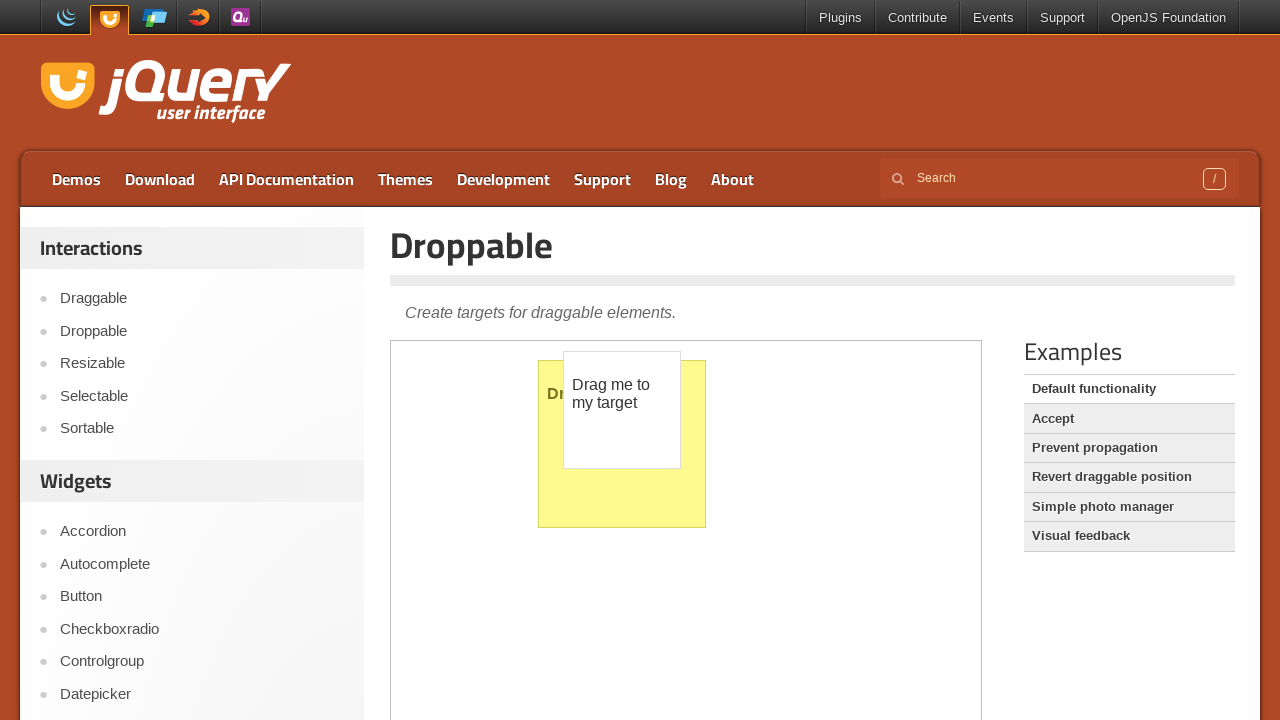

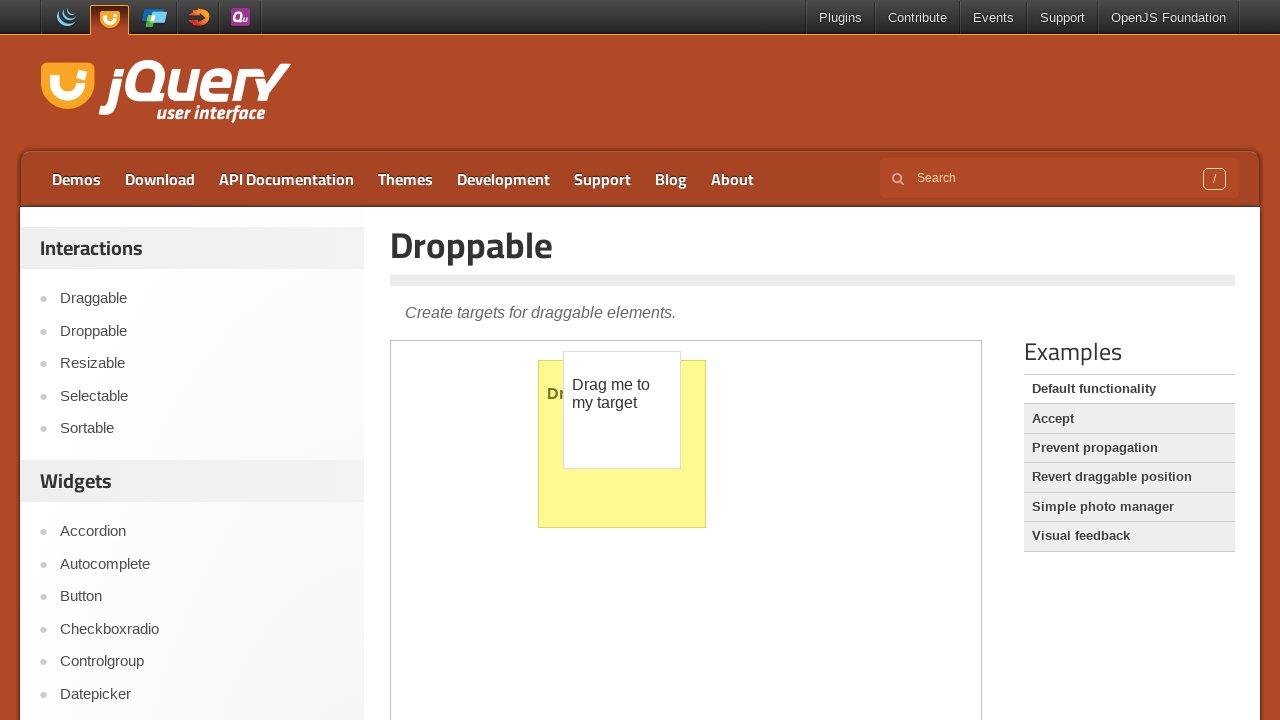